Tests an e-commerce flow by adding multiple vegetables to cart, applying a promo code, and completing the checkout process with country selection

Starting URL: https://rahulshettyacademy.com/seleniumPractise/#/

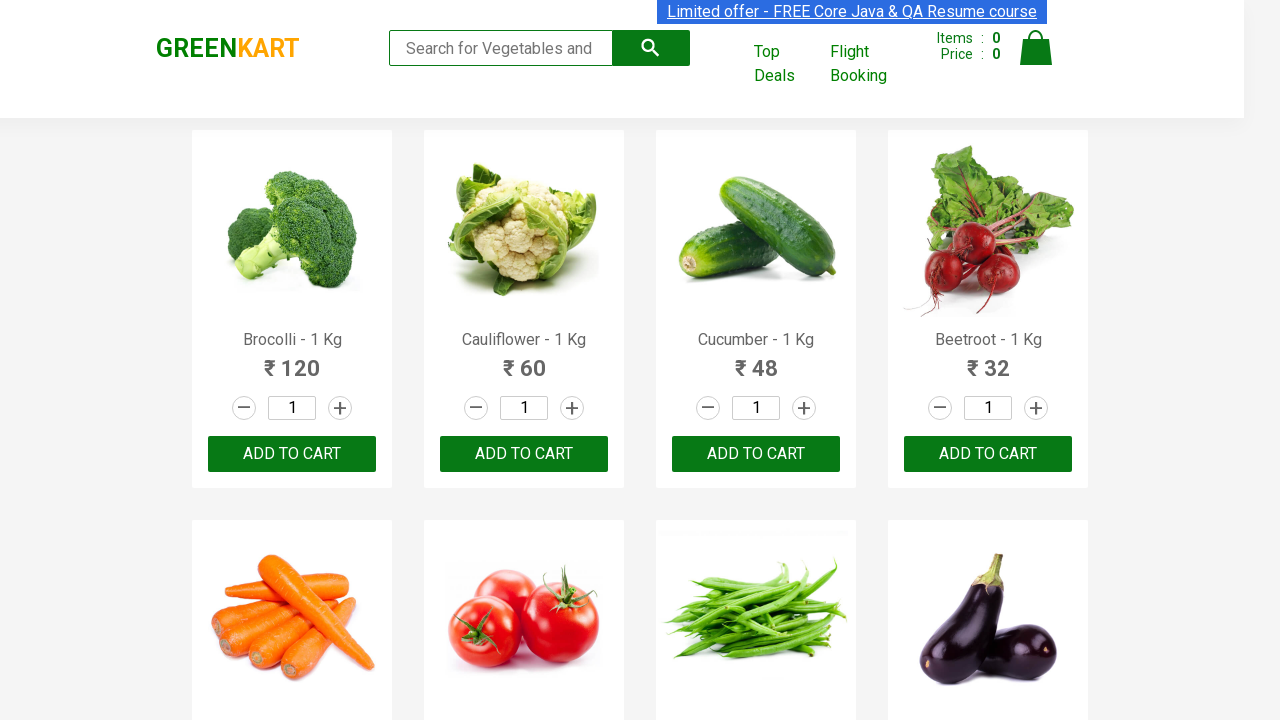

Retrieved all product names from the page
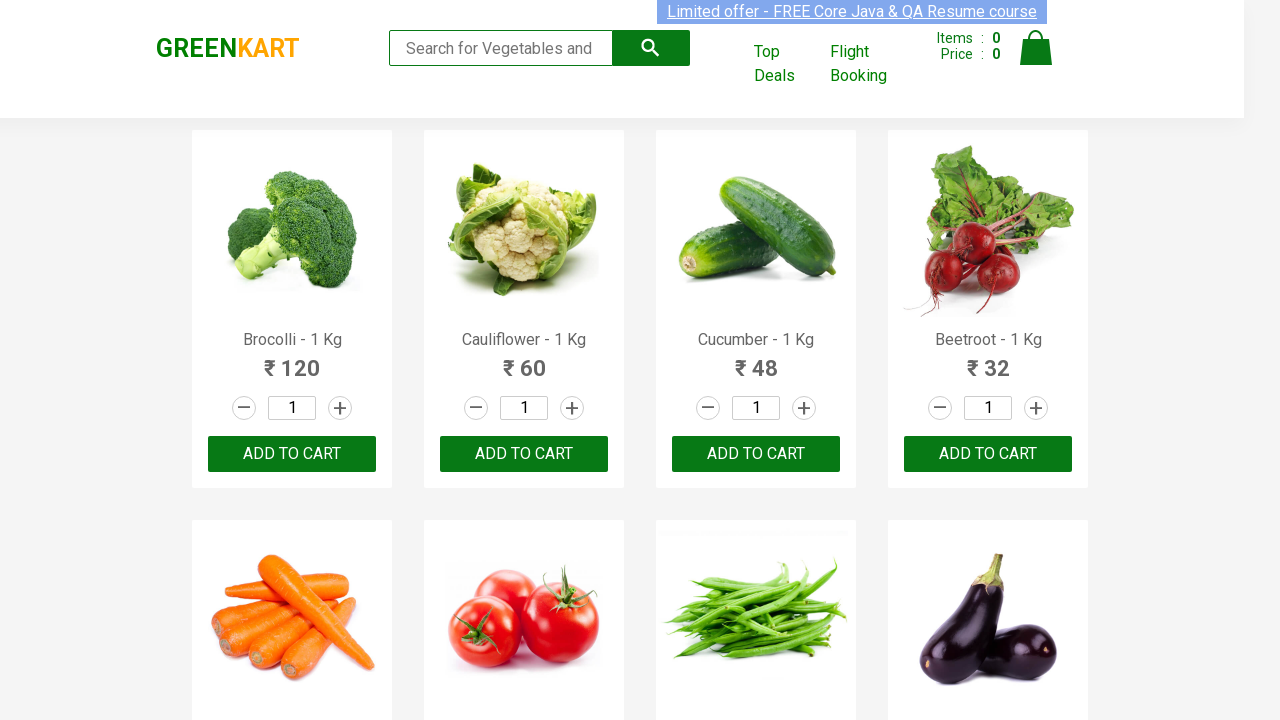

Retrieved all 'Add to Cart' buttons
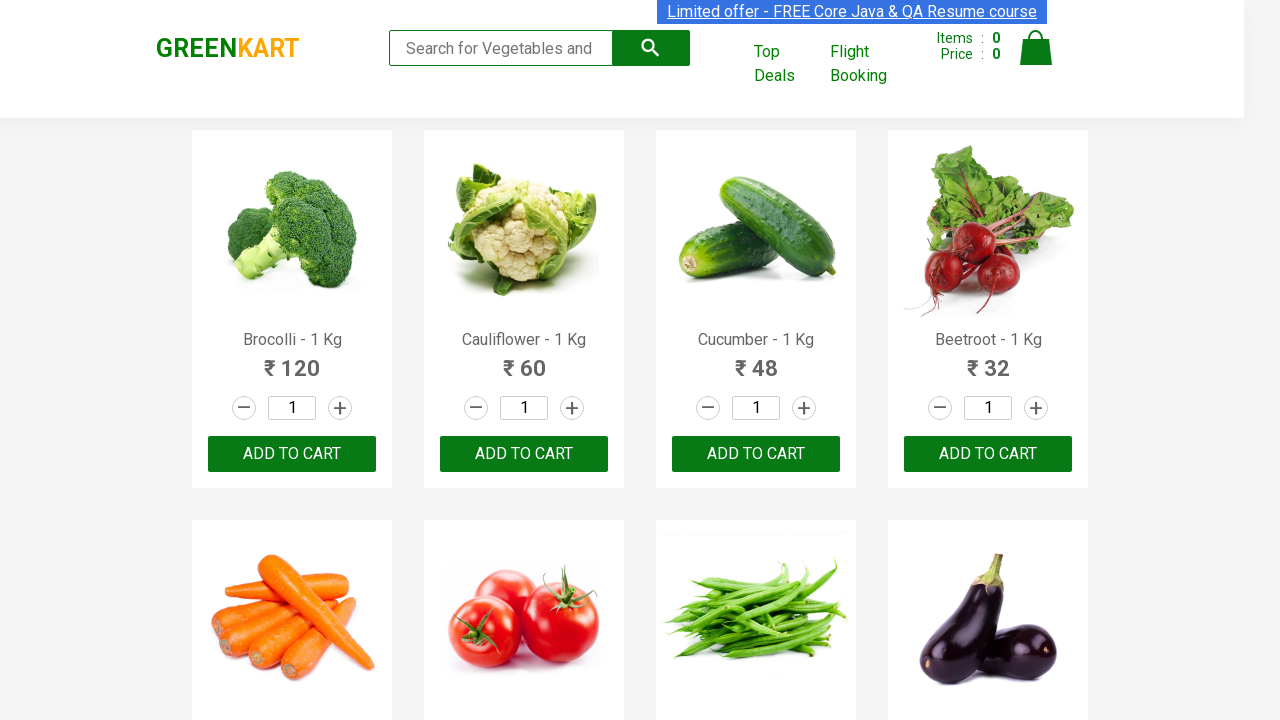

Added Cauliflower to cart at (524, 454) on div.product button >> nth=1
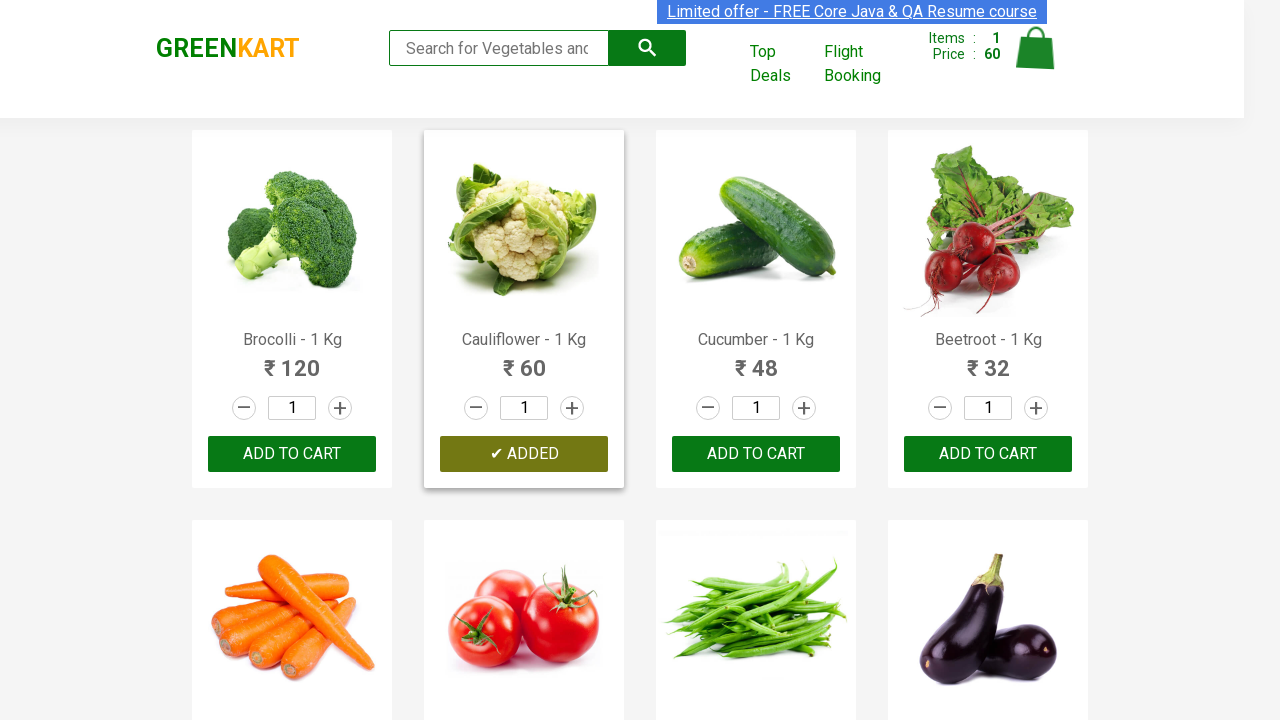

Added Cucumber to cart at (756, 454) on div.product button >> nth=2
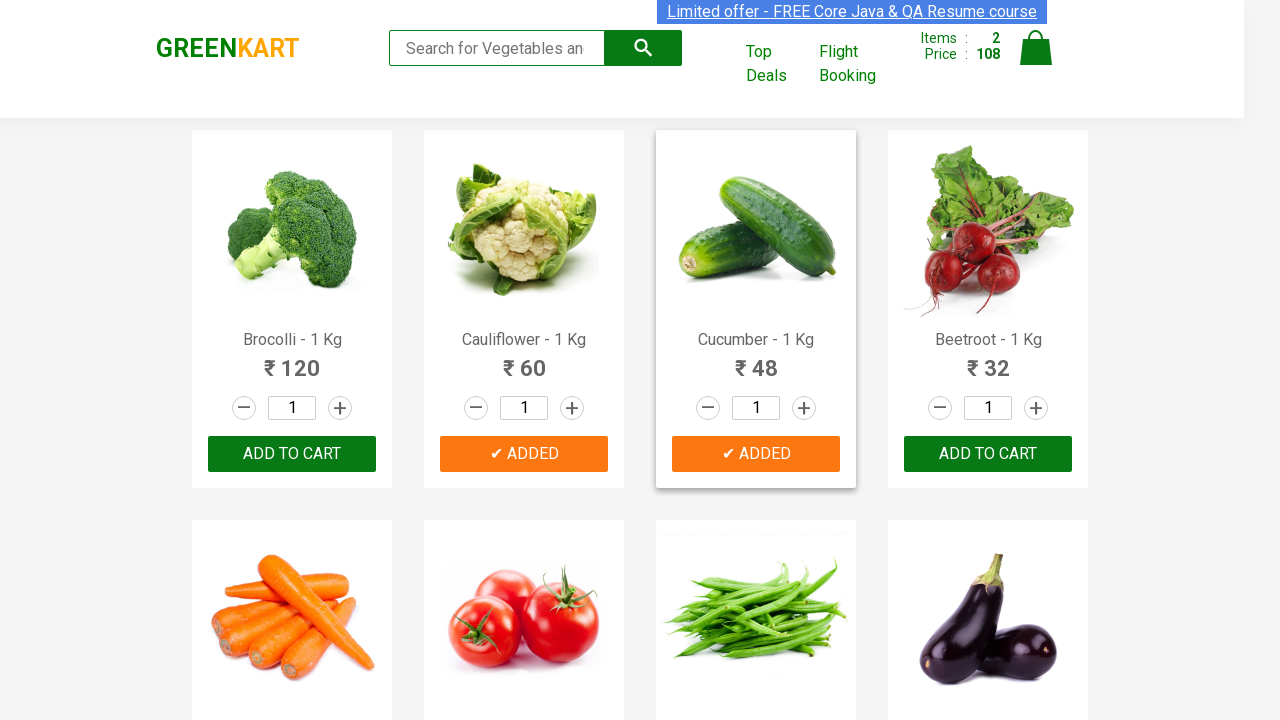

Added Beans to cart at (756, 360) on div.product button >> nth=6
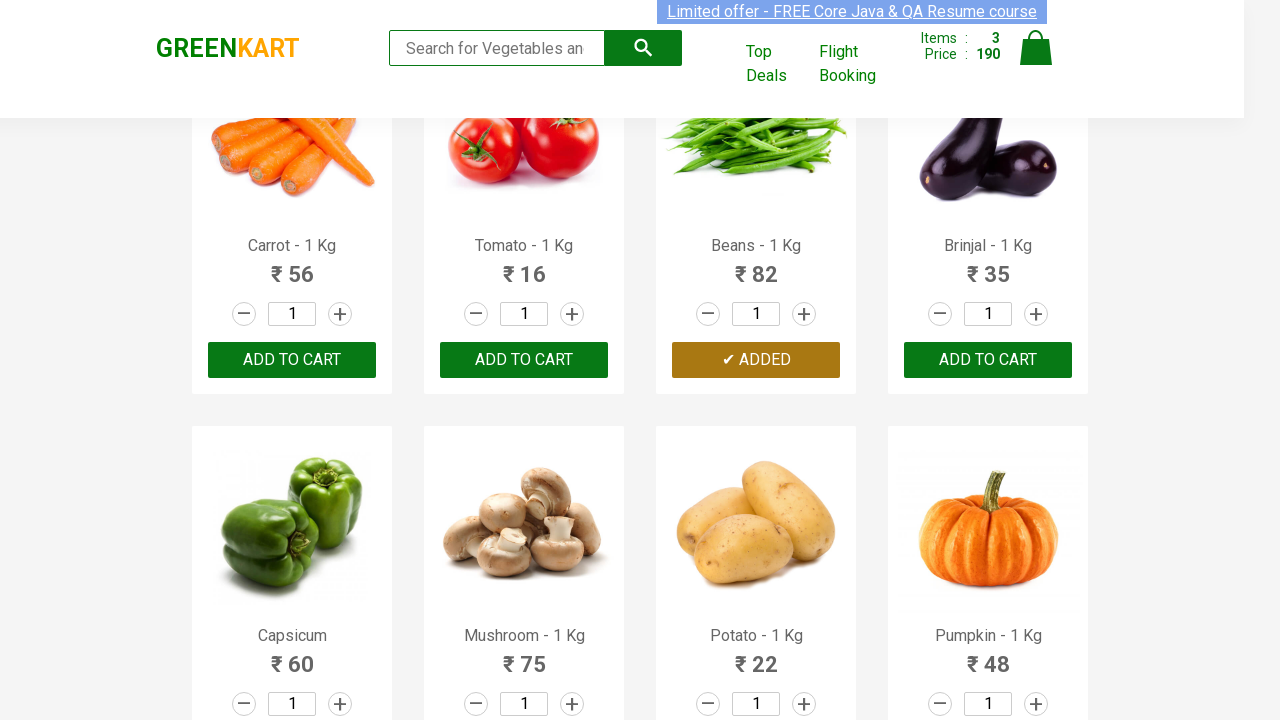

Added Brinjal to cart at (988, 360) on div.product button >> nth=7
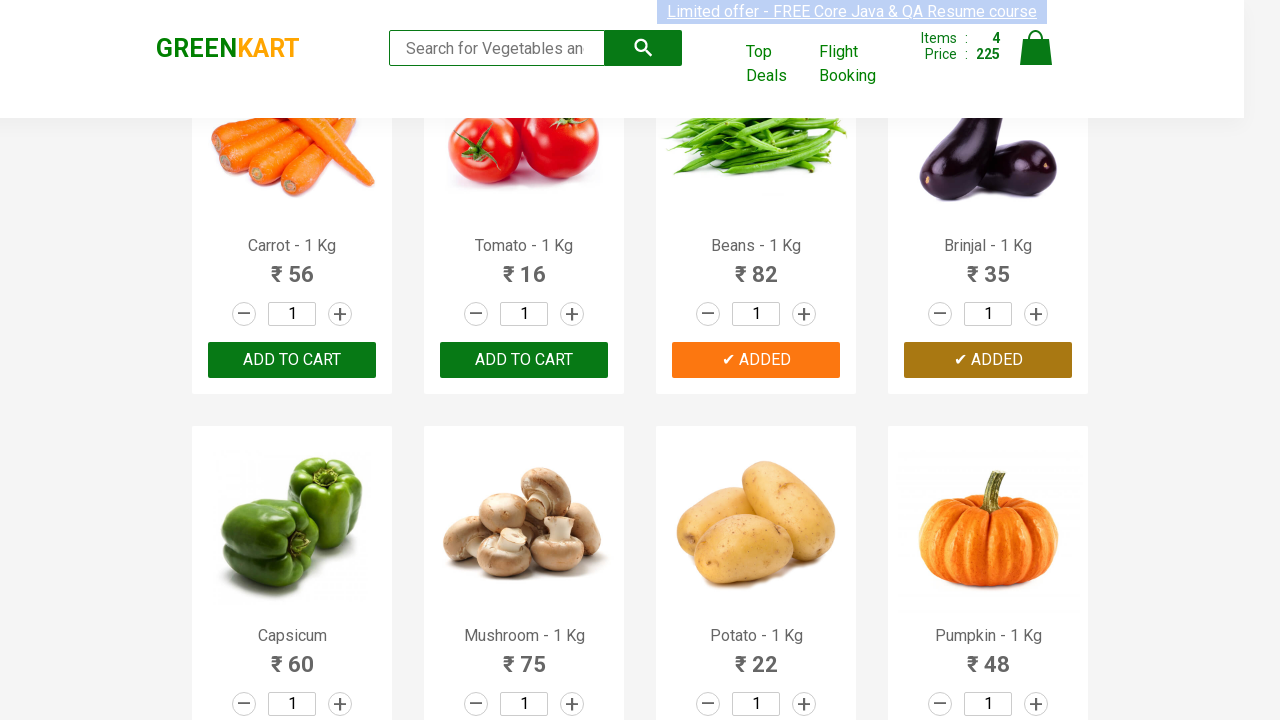

Clicked on cart icon at (1036, 48) on img[alt='Cart']
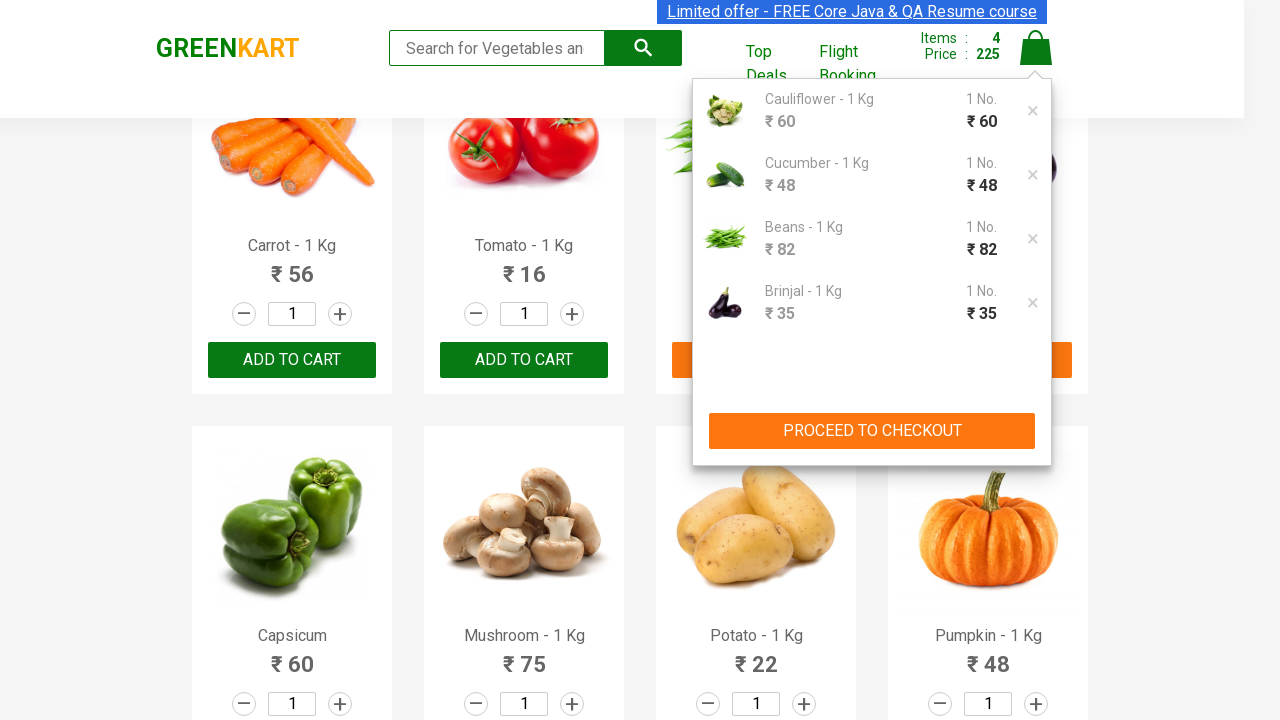

Clicked proceed to checkout button at (872, 431) on xpath=//div[@class='action-block']/button[1]
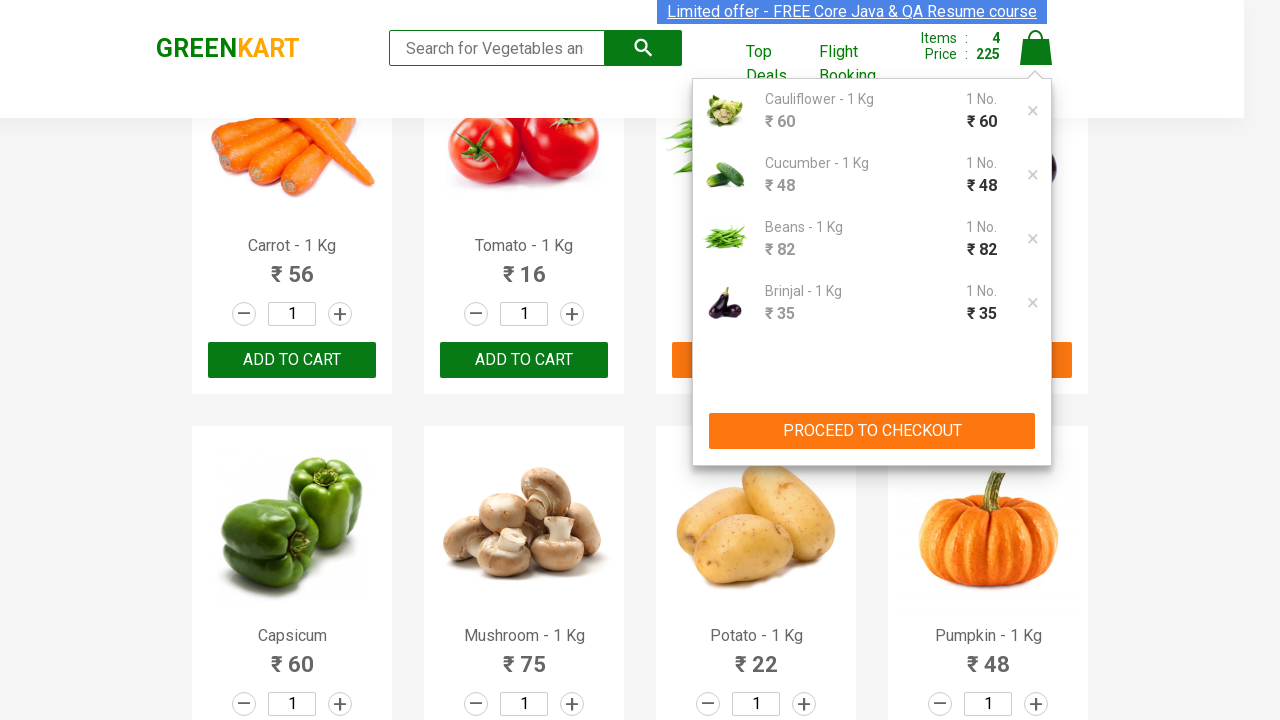

Entered promo code 'rahulshettyacademy' on input.promoCode
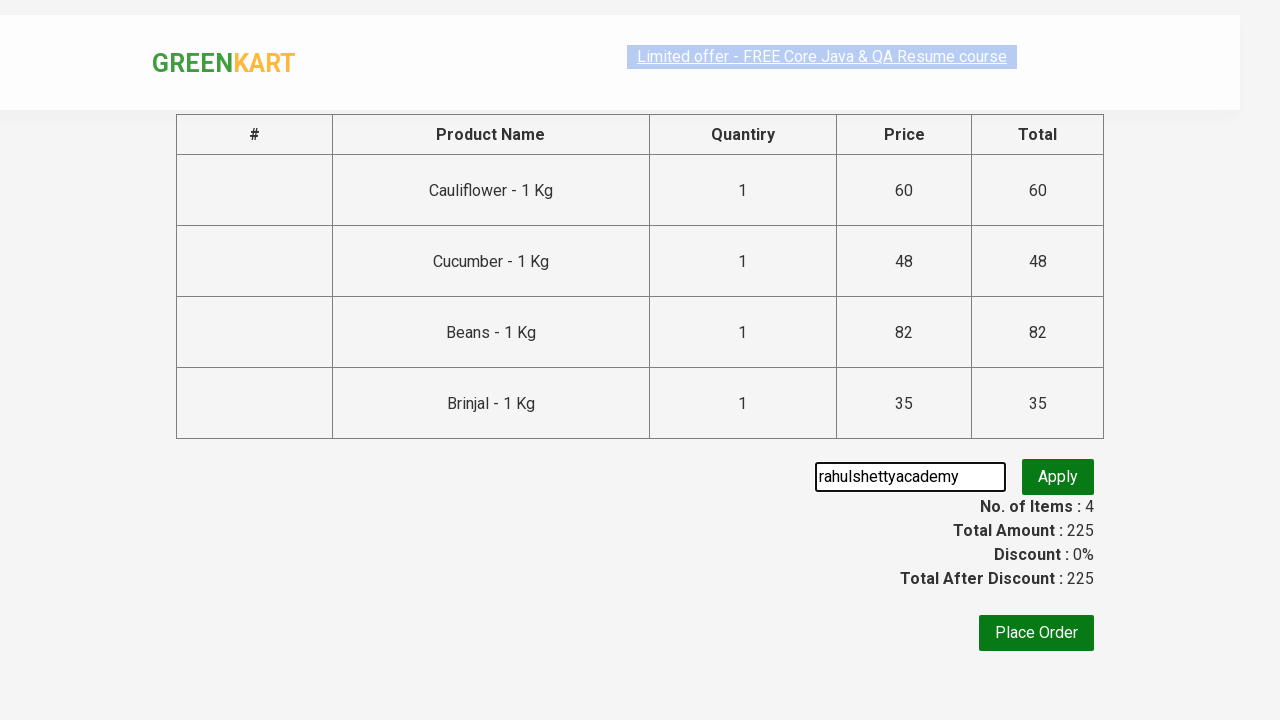

Clicked apply promo code button at (1058, 477) on button.promoBtn
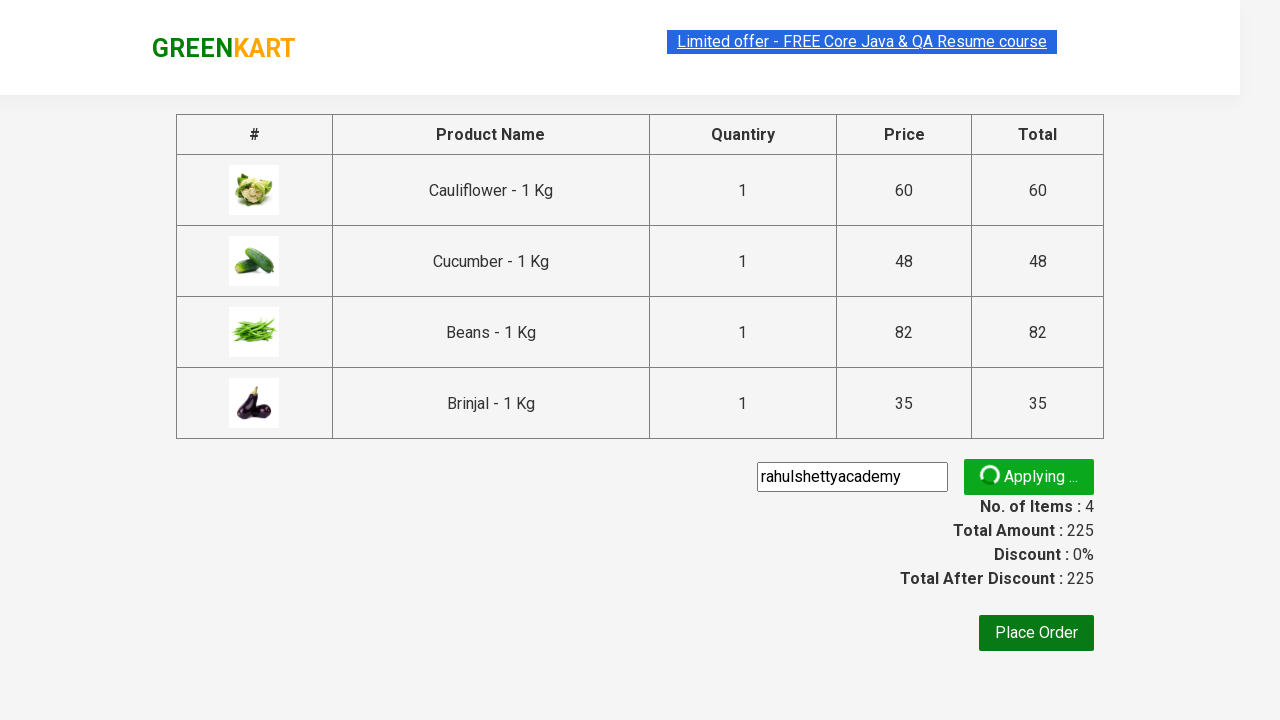

Clicked 'Place Order' button at (1036, 633) on xpath=//button[text()='Place Order']
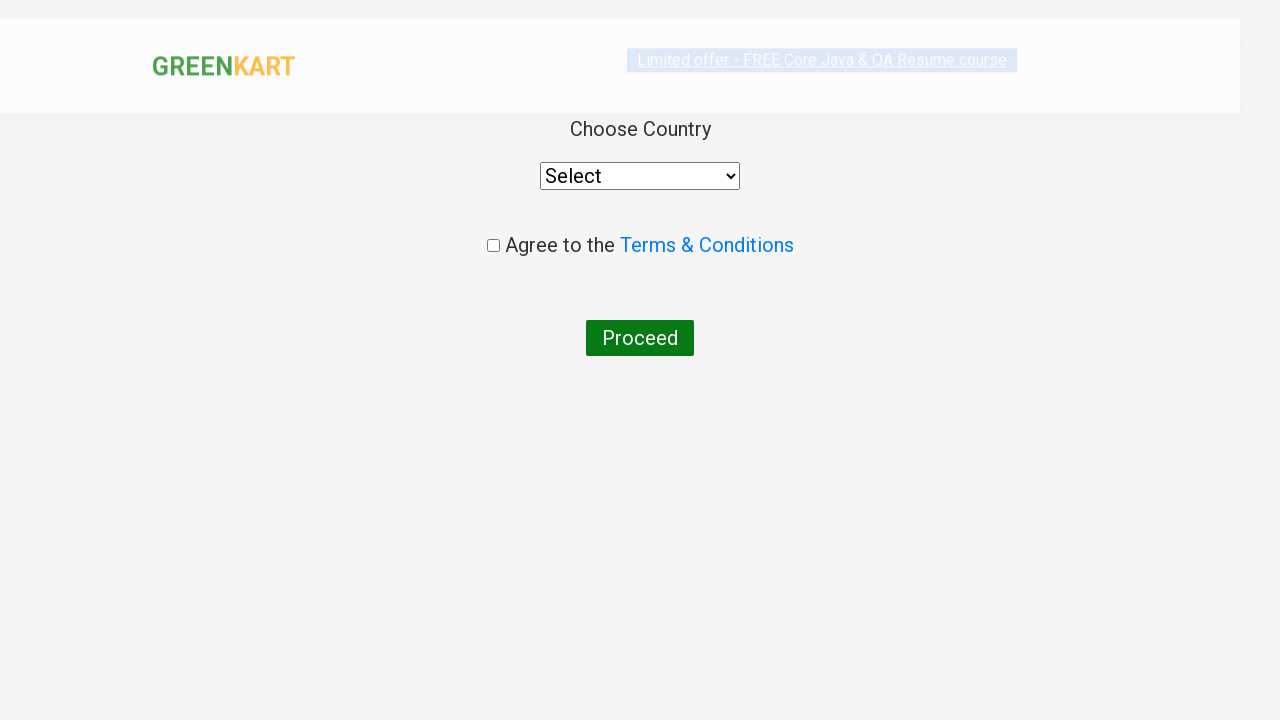

Selected 'India' from country dropdown on select
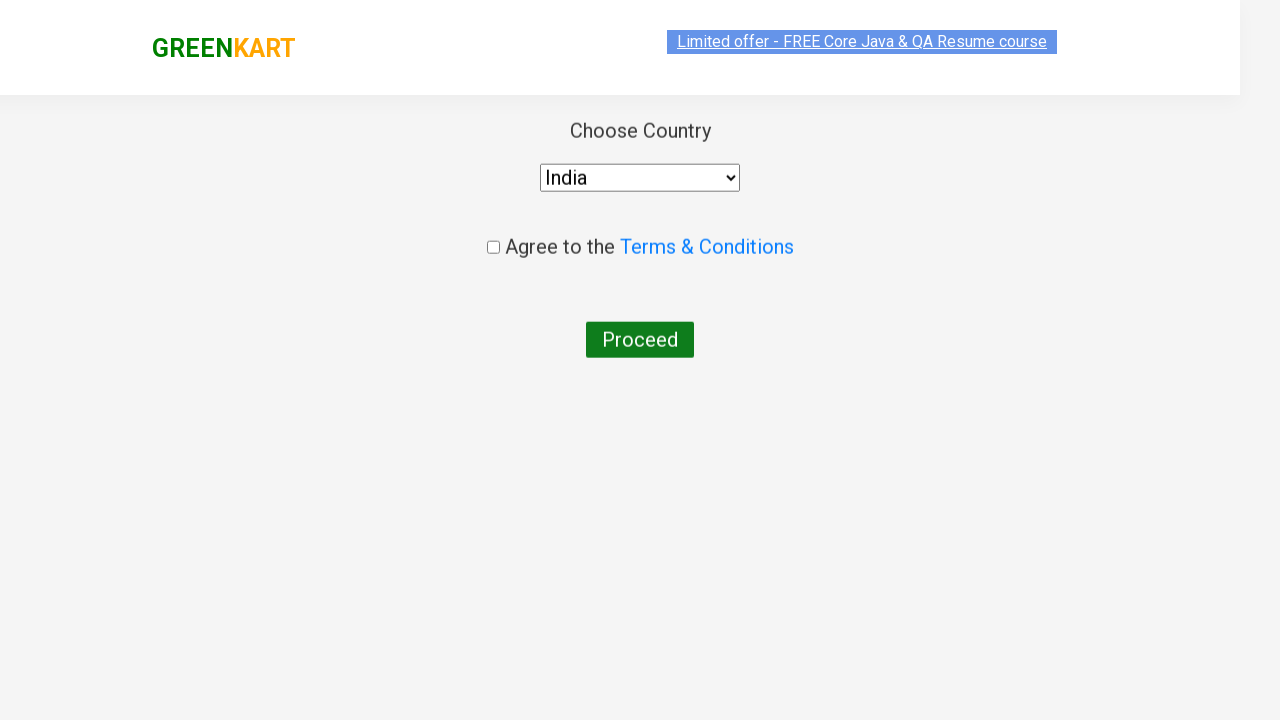

Accepted terms and conditions checkbox at (493, 246) on input[type='checkbox']
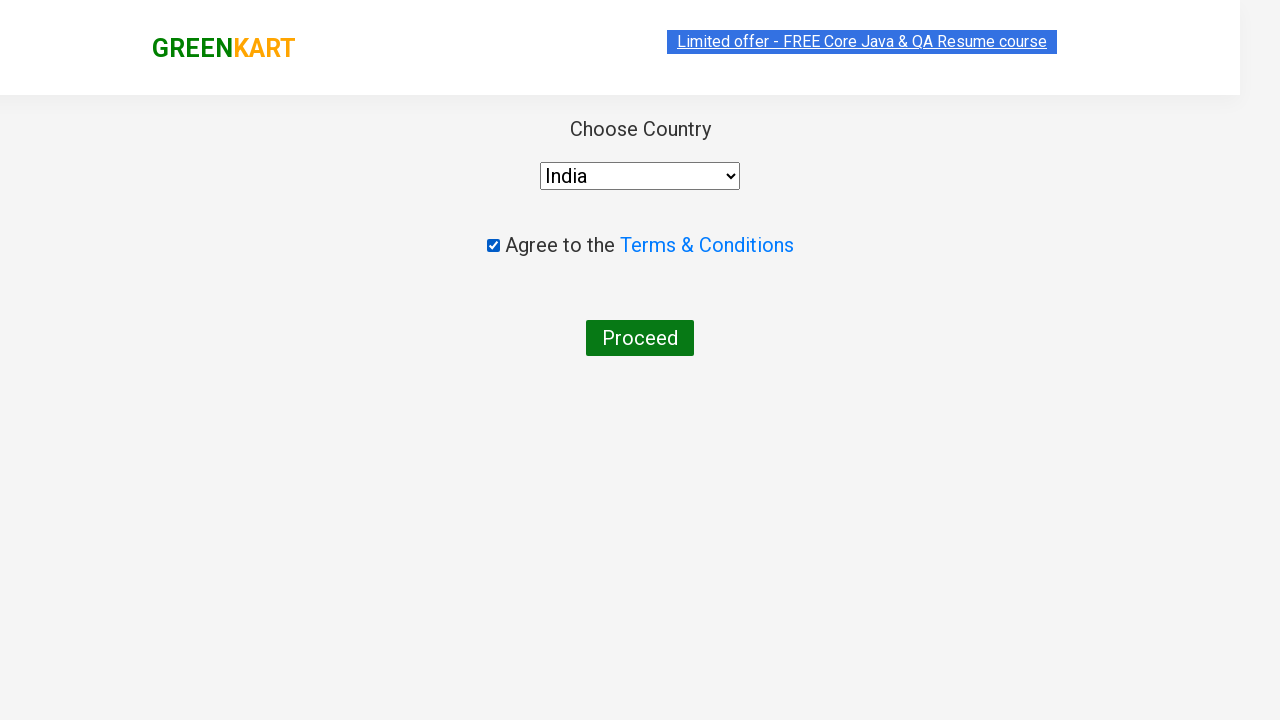

Clicked 'Proceed' button to complete order at (640, 338) on xpath=//button[text()='Proceed']
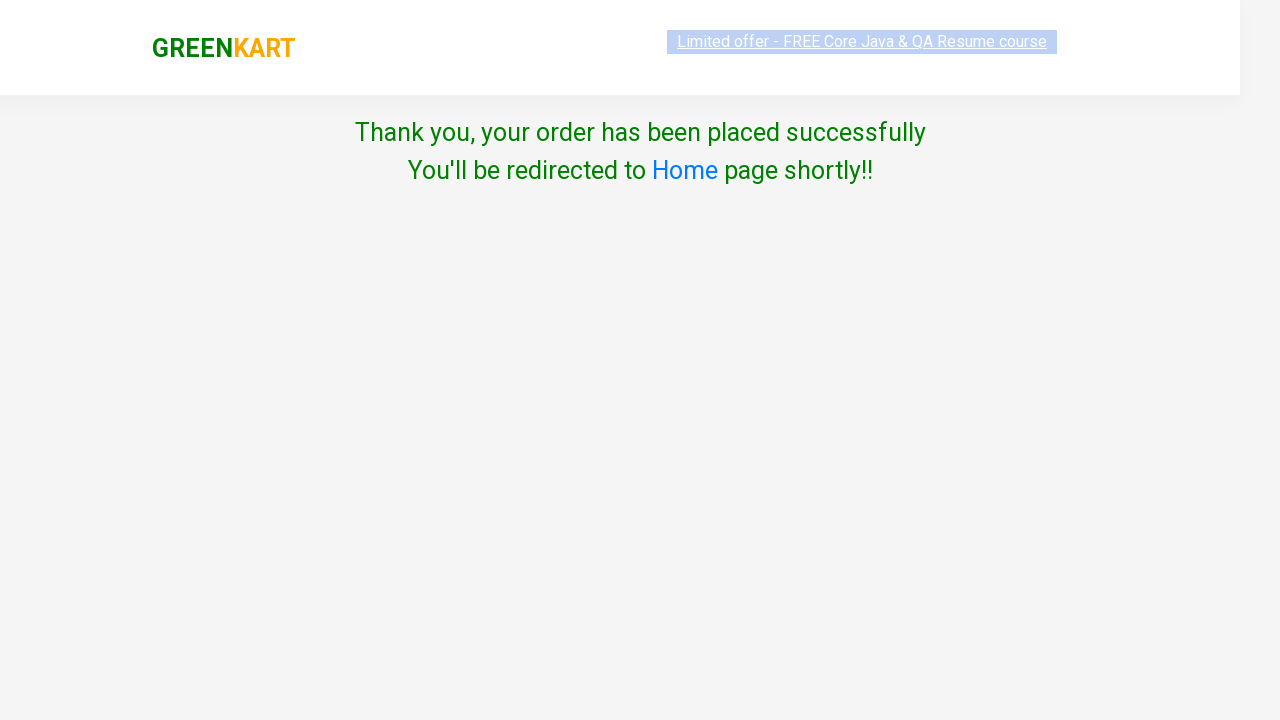

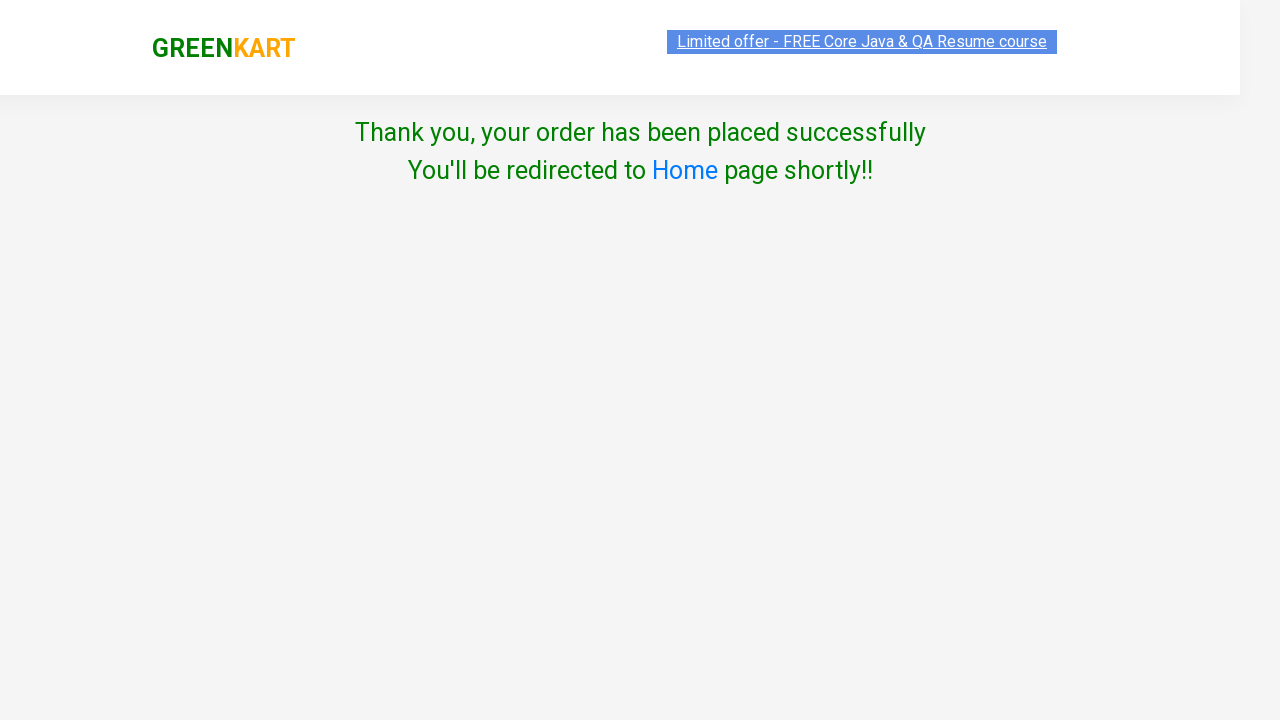